Tests that the todo counter displays the correct number of items

Starting URL: https://demo.playwright.dev/todomvc

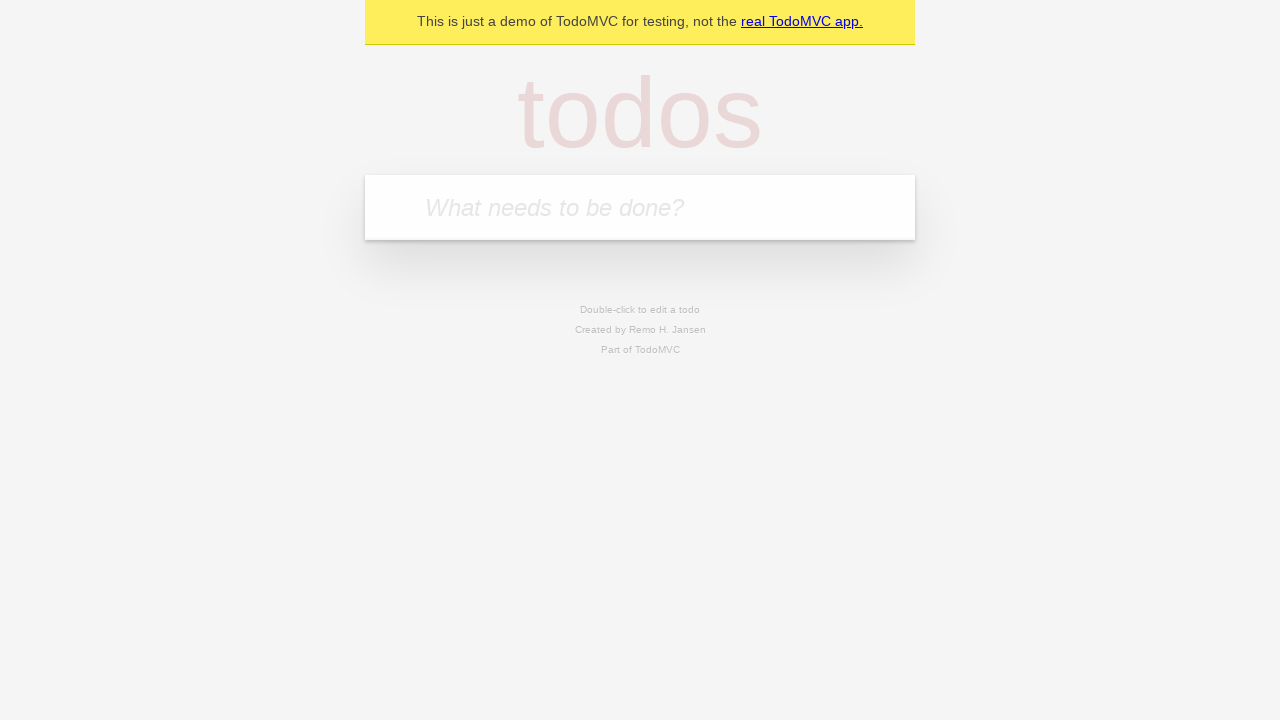

Located the todo input field
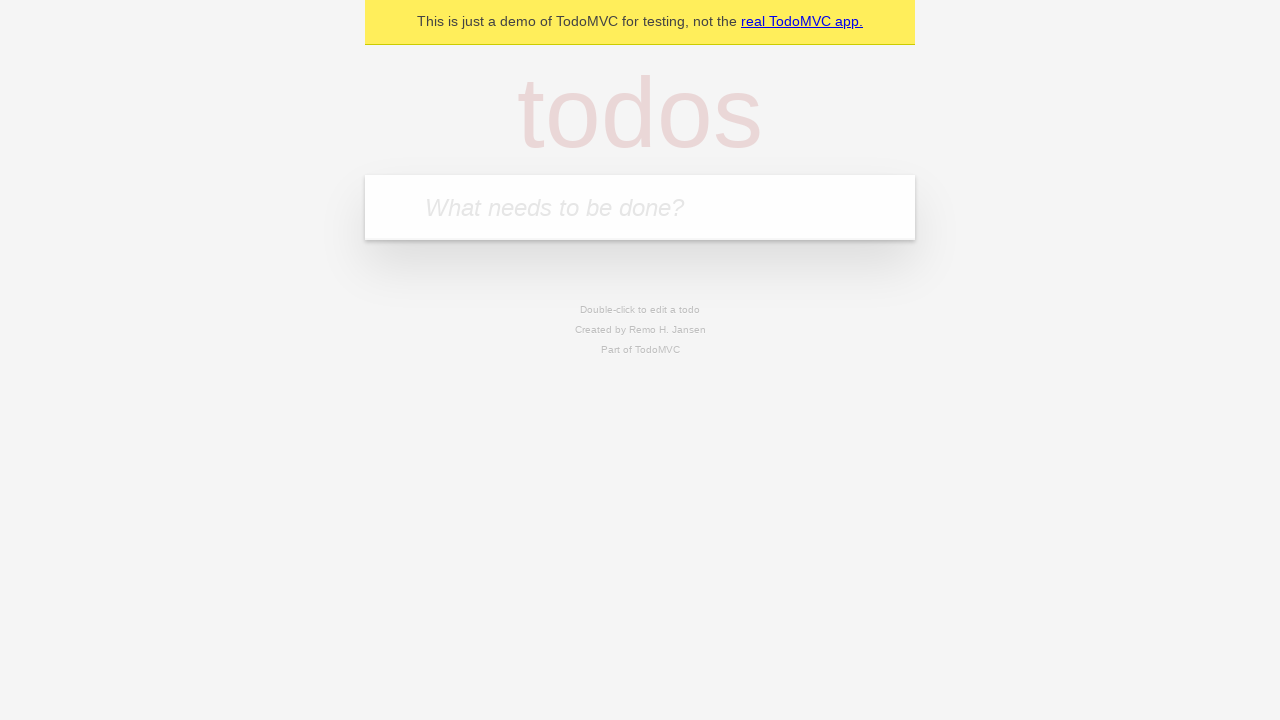

Filled todo input with 'buy some cheese' on internal:attr=[placeholder="What needs to be done?"i]
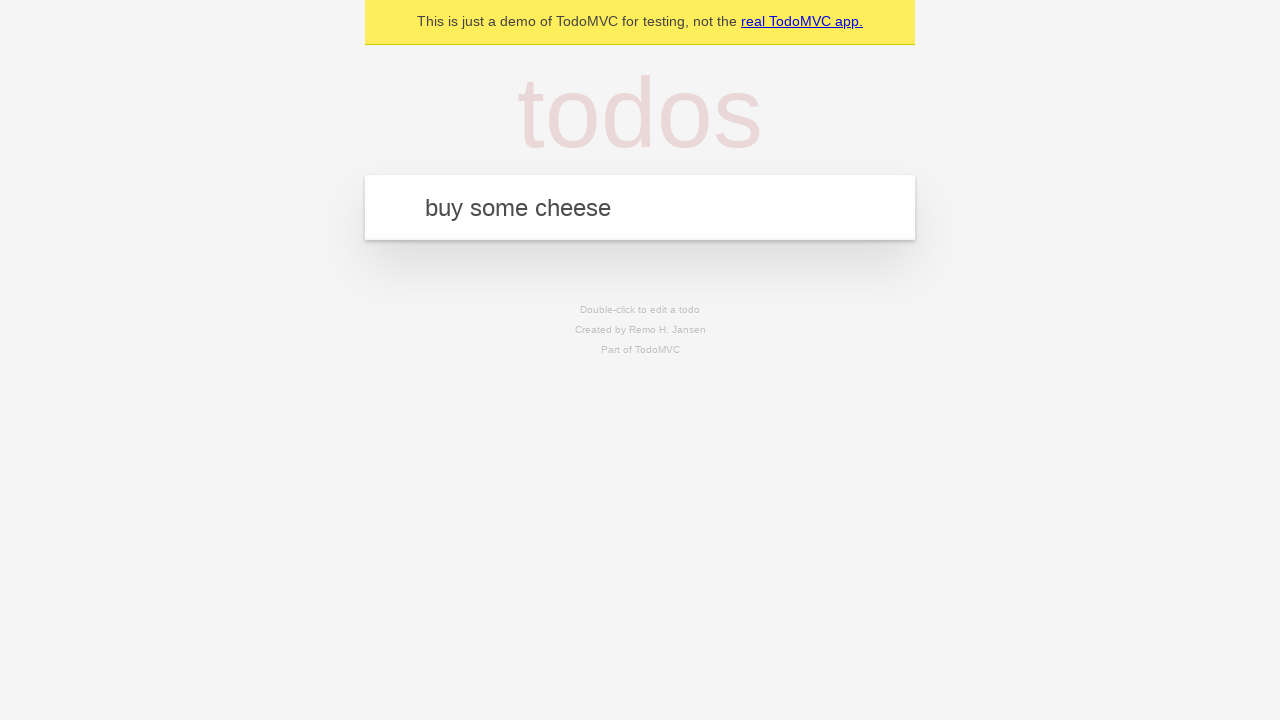

Pressed Enter to create first todo item on internal:attr=[placeholder="What needs to be done?"i]
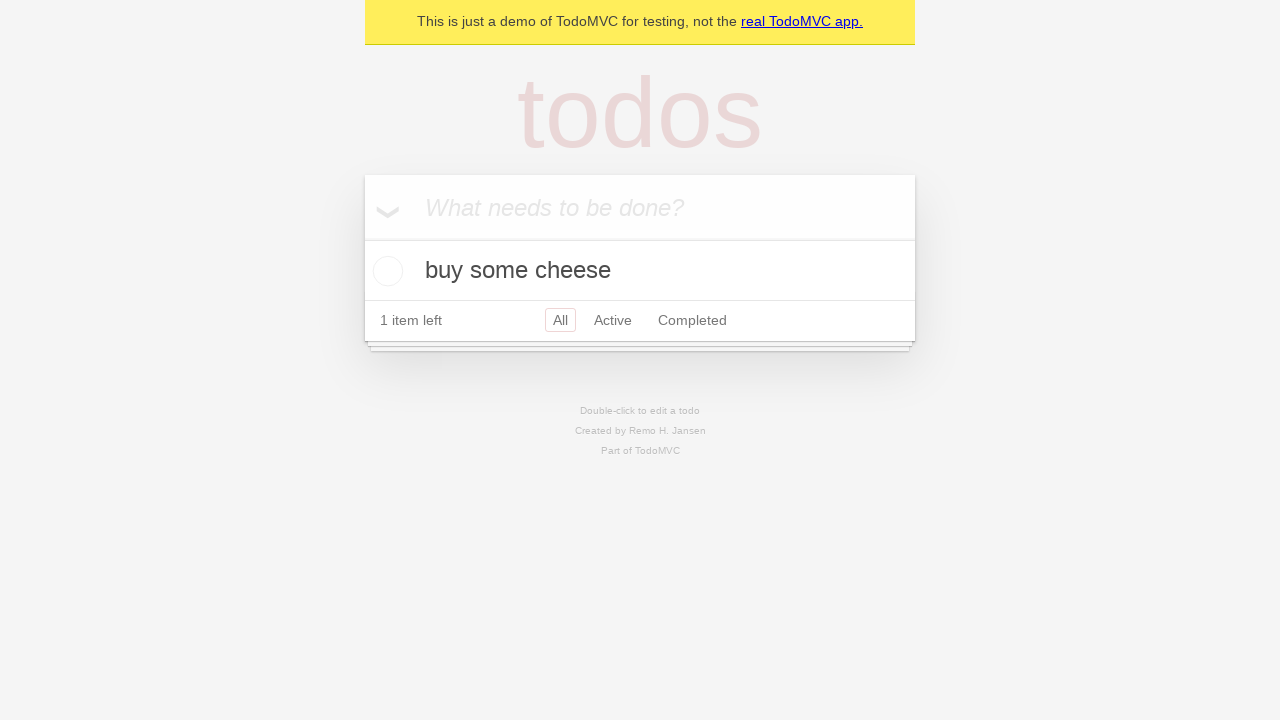

Todo counter element appeared showing 1 item
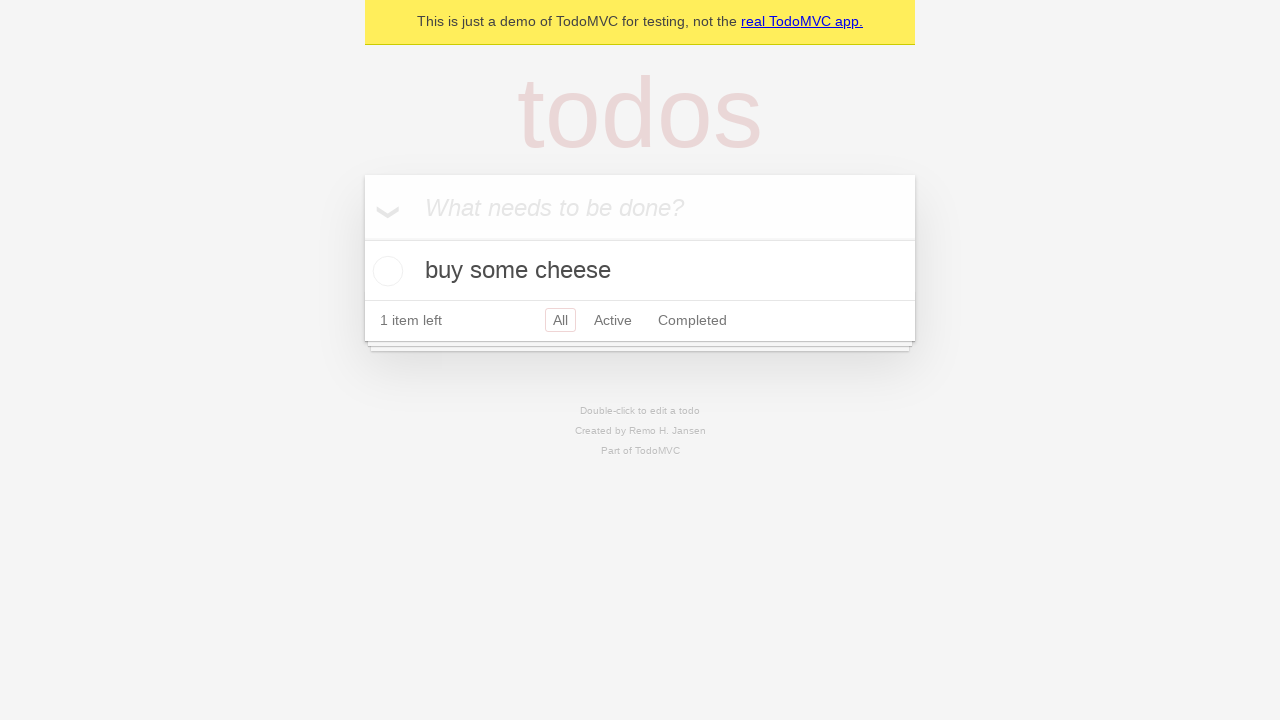

Filled todo input with 'feed the cat' on internal:attr=[placeholder="What needs to be done?"i]
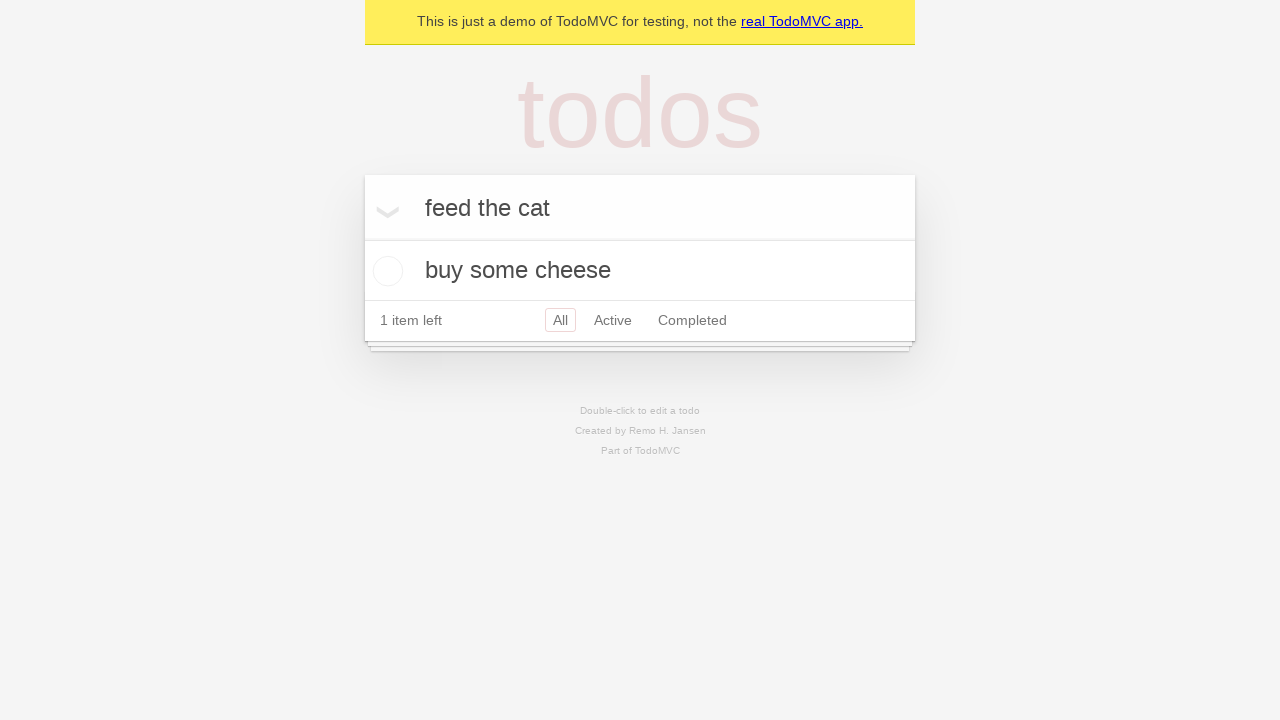

Pressed Enter to create second todo item on internal:attr=[placeholder="What needs to be done?"i]
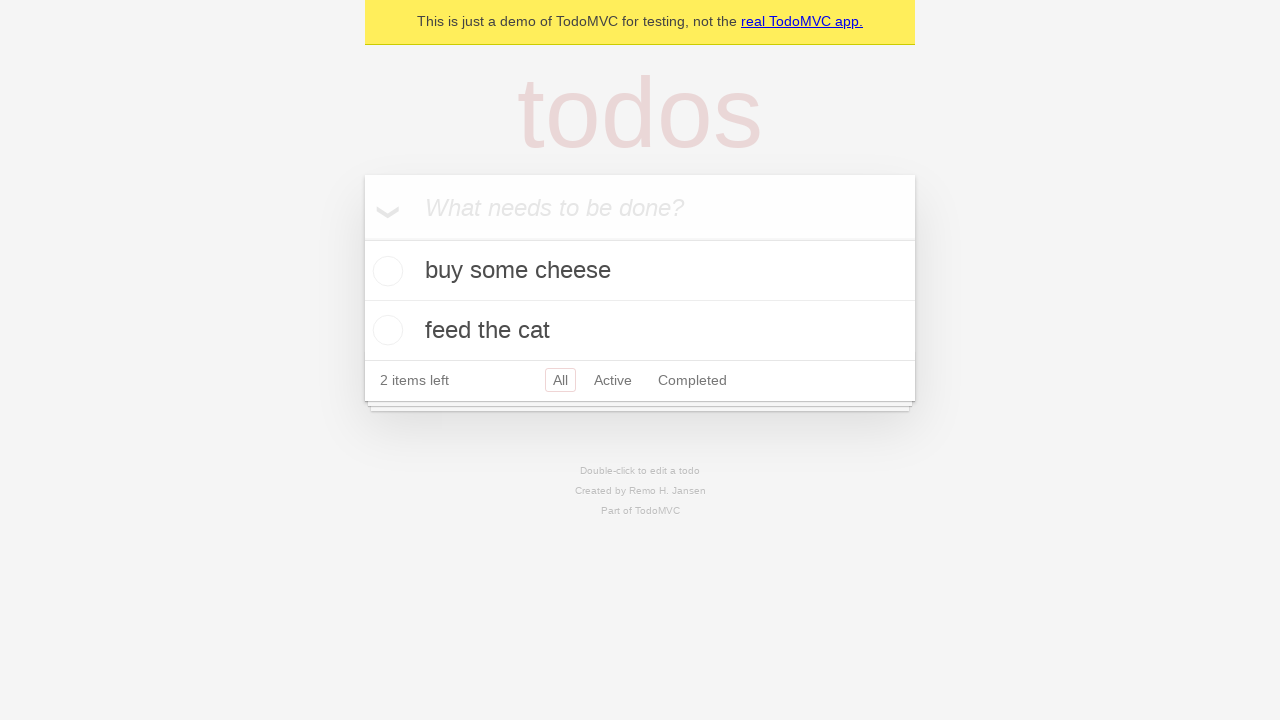

Todo counter updated to display '2 items left'
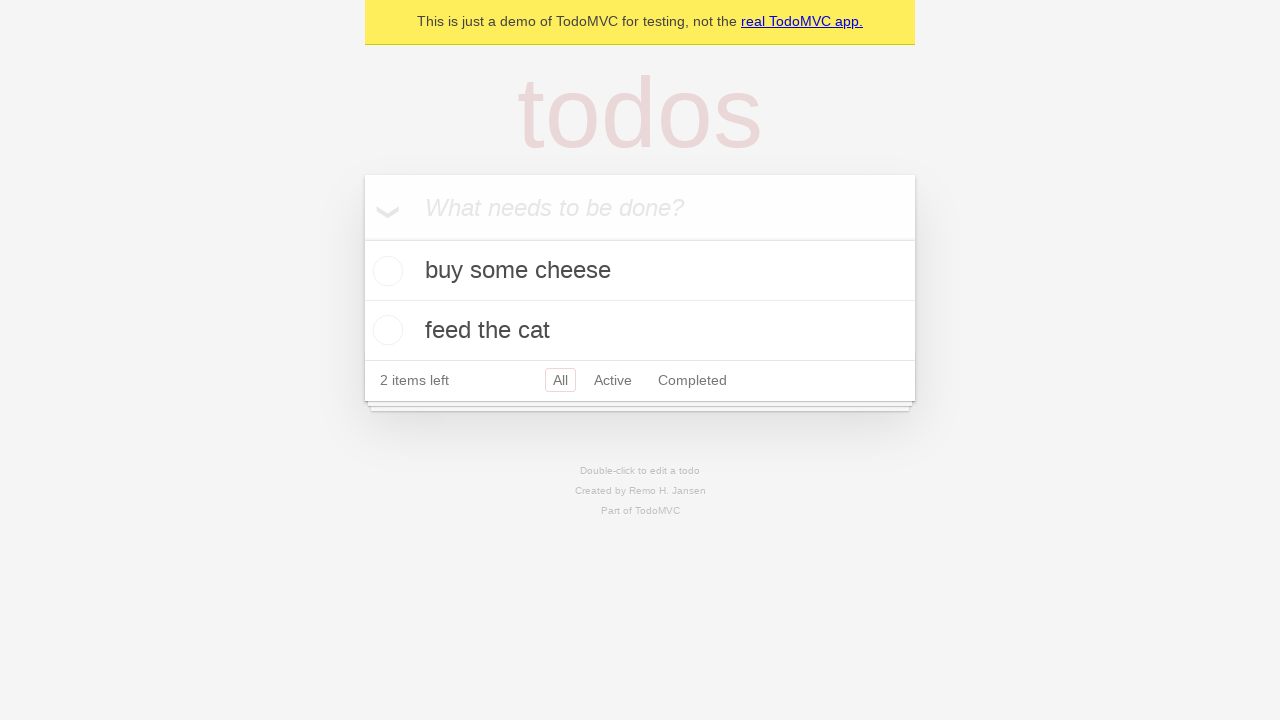

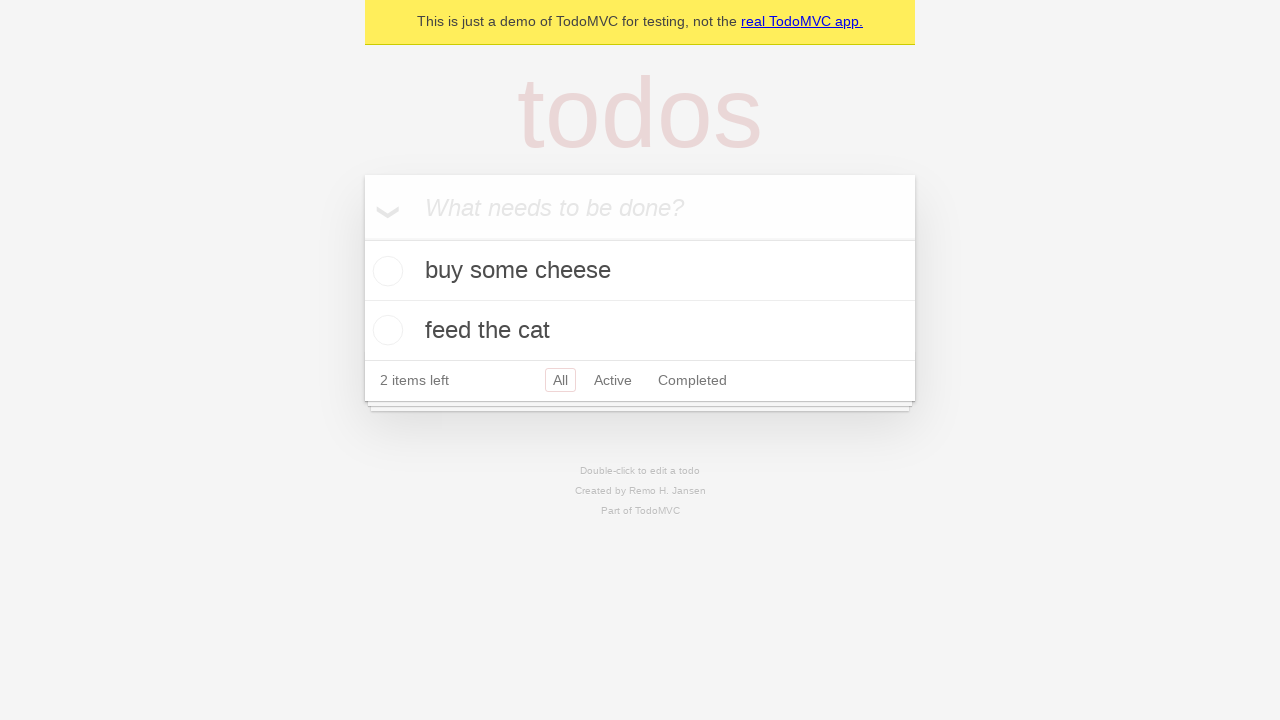